Tests the support page by searching for a help article and clicking on the result

Starting URL: https://dribbble.com

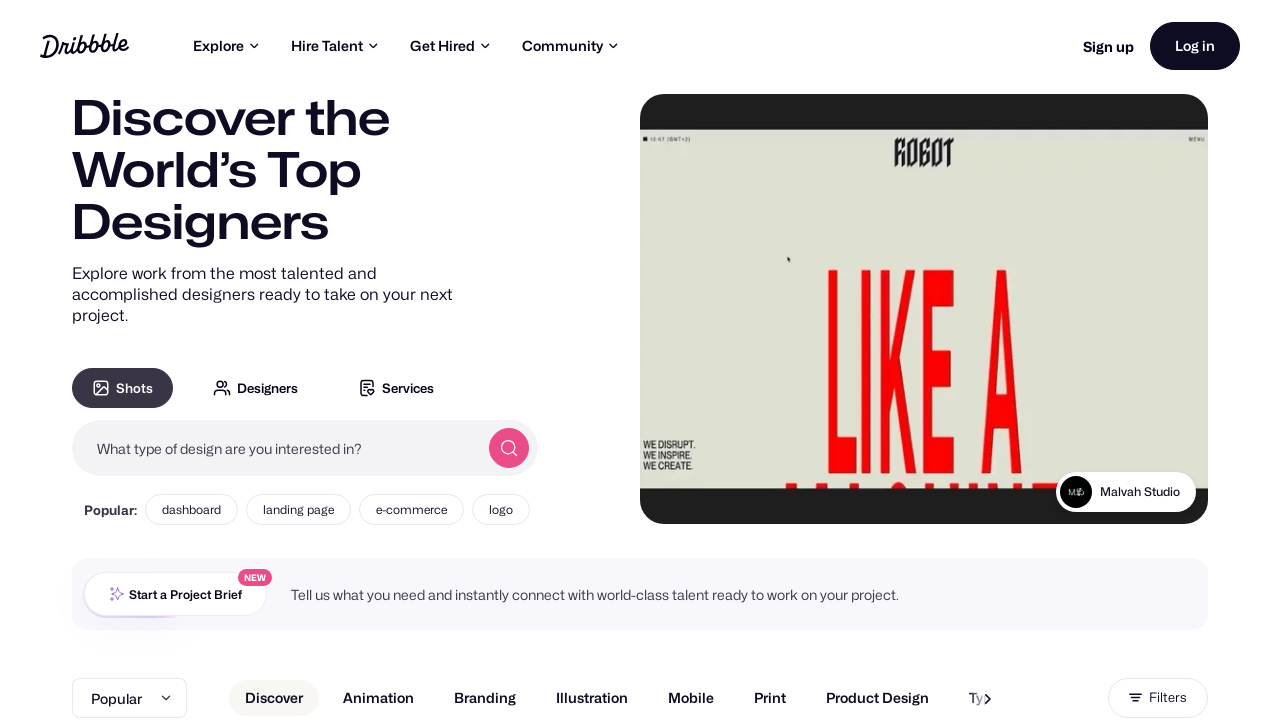

Scrolled to bottom of page
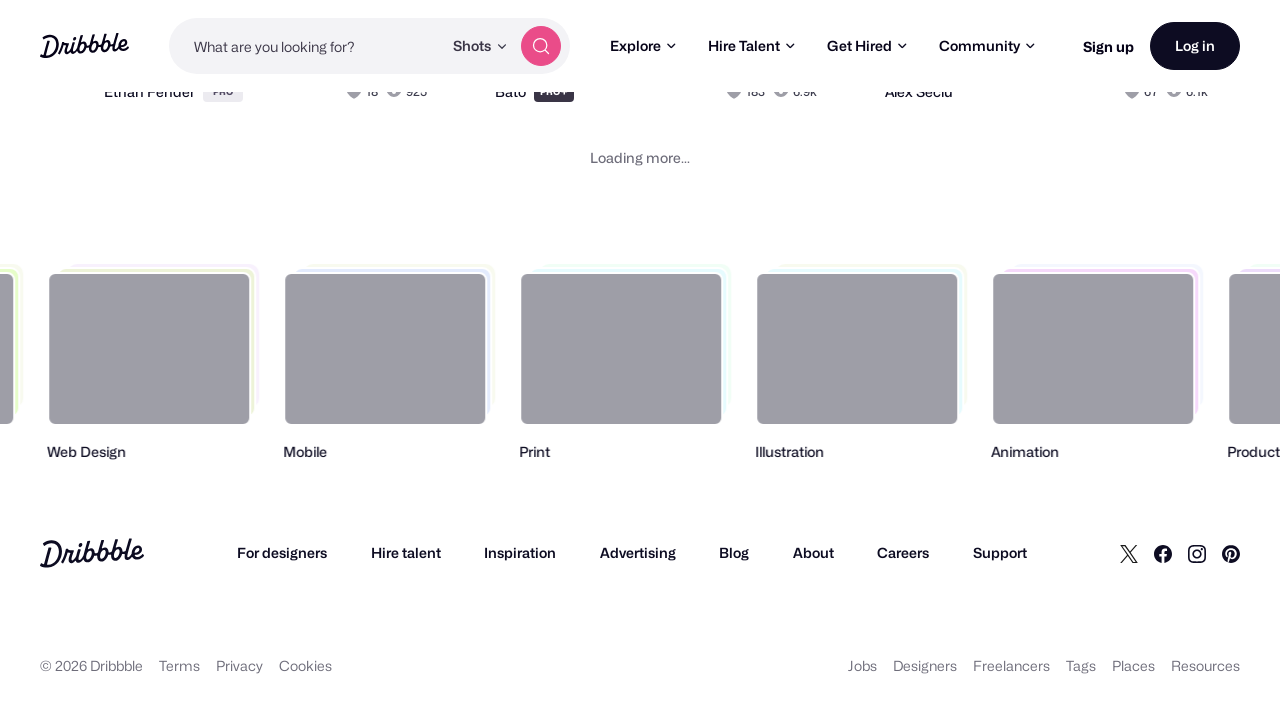

Clicked on Support link at (1000, 553) on a:has-text('Support')
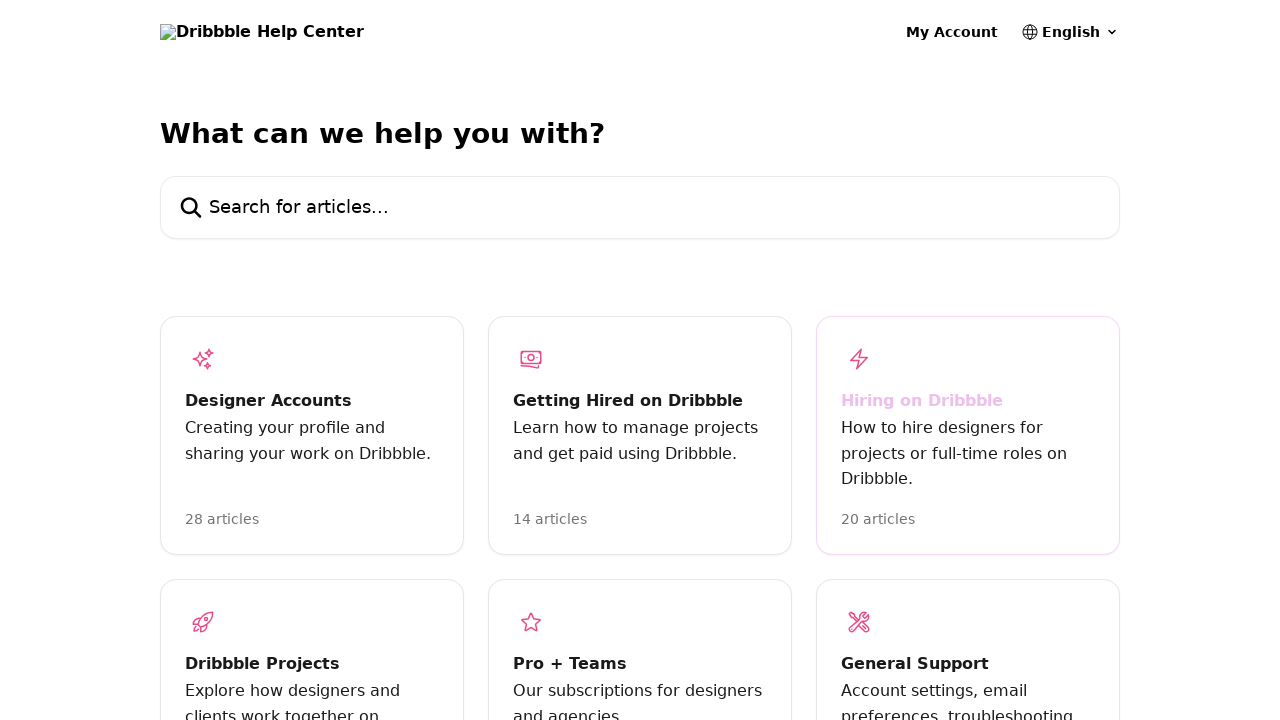

Support page loaded successfully
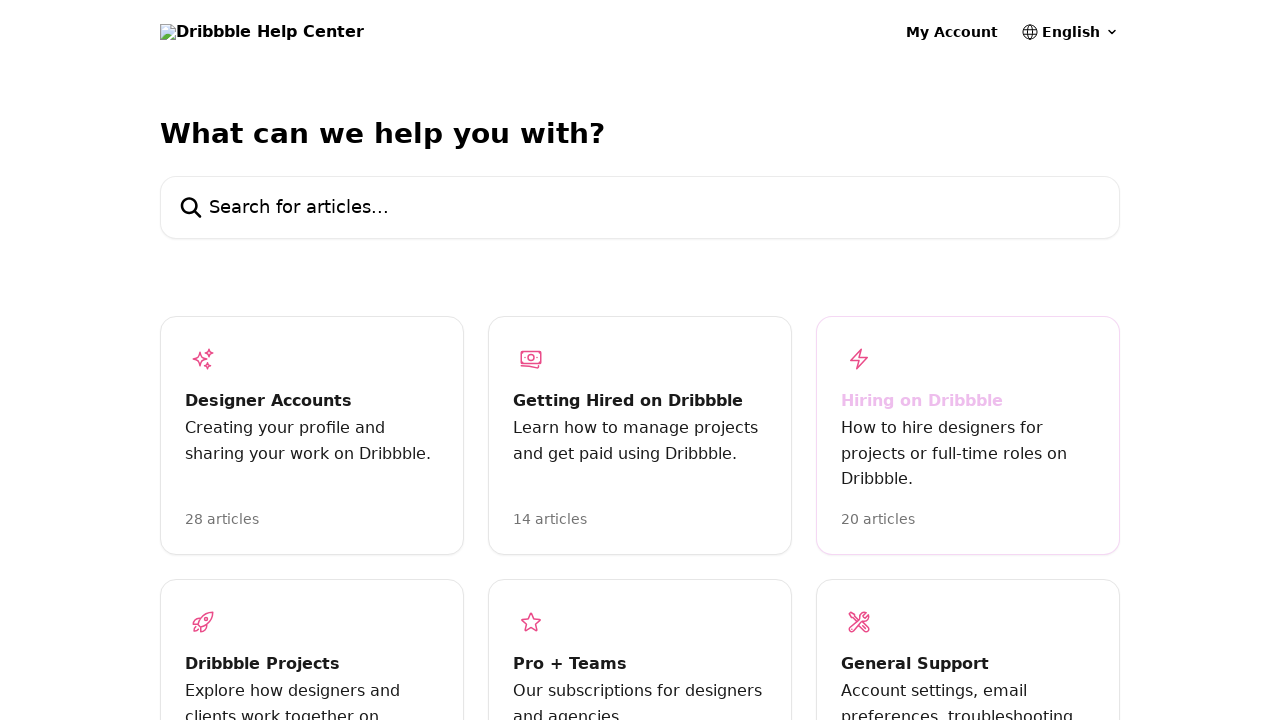

Filled search input with 'How to Create a New Service' on #search-input
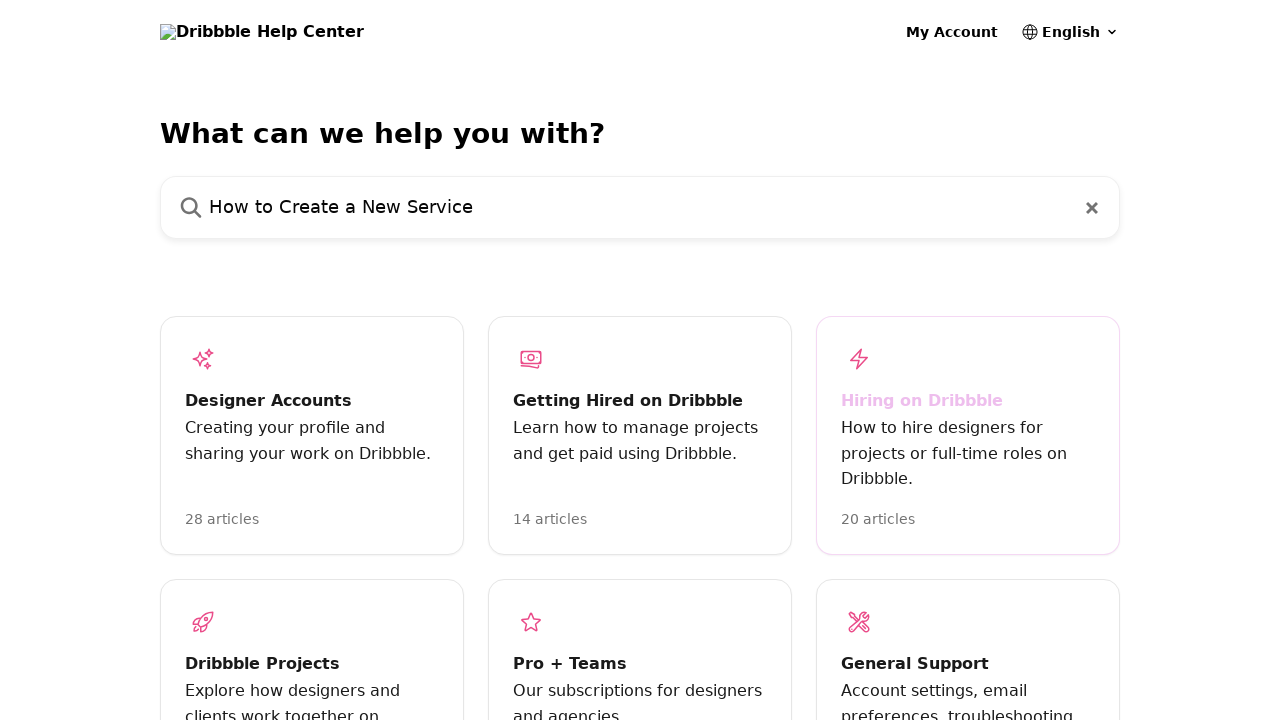

Pressed Enter to search for help article on #search-input
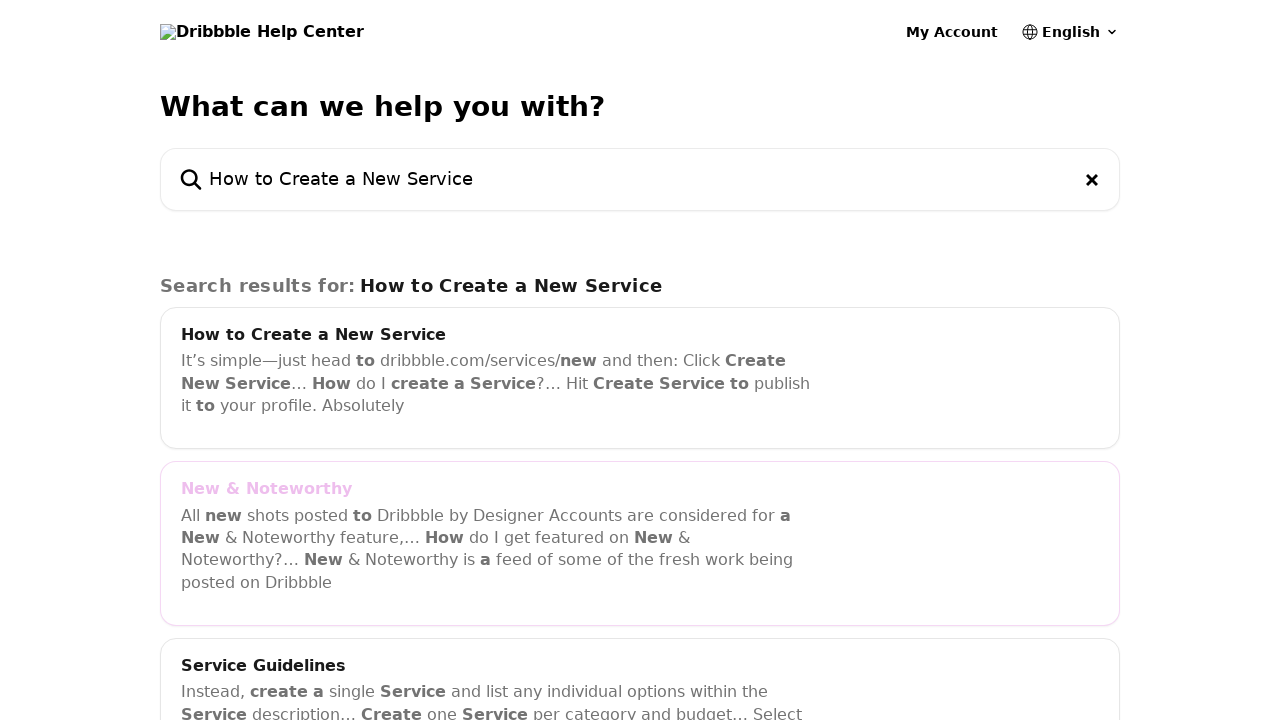

Help article search results loaded
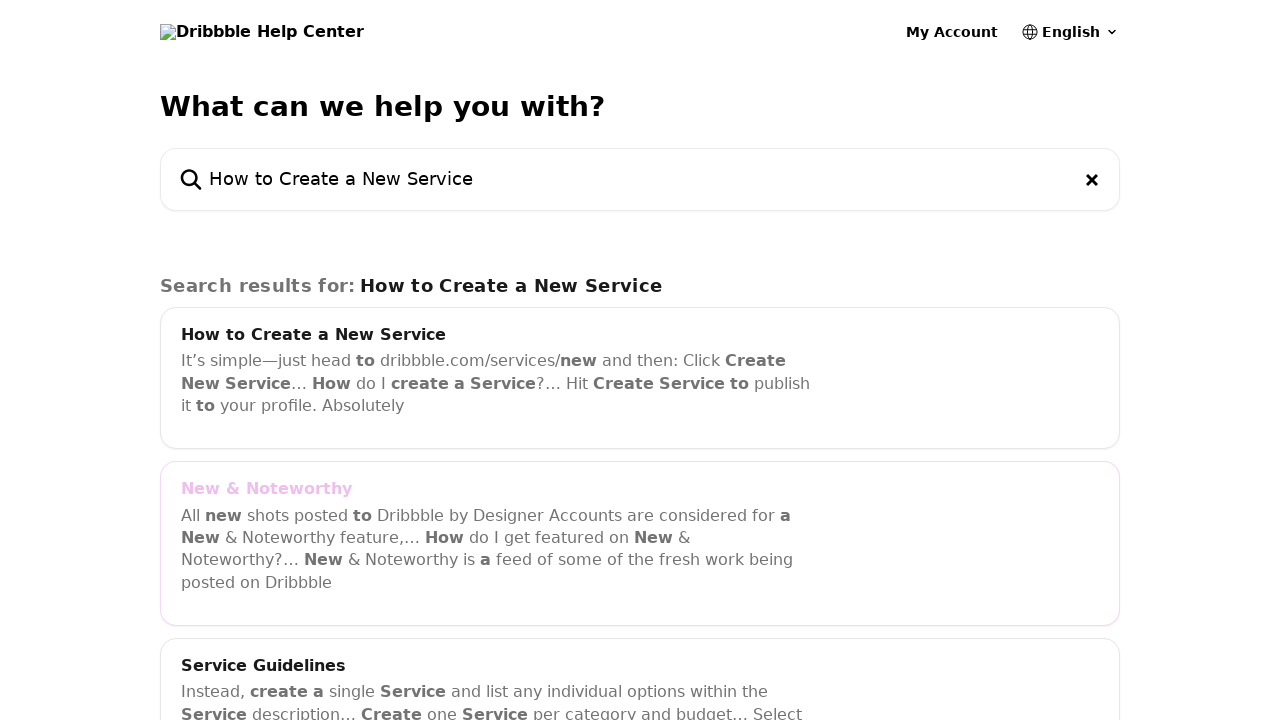

Clicked on help article result at (496, 370) on .article__preview.intercom-force-break
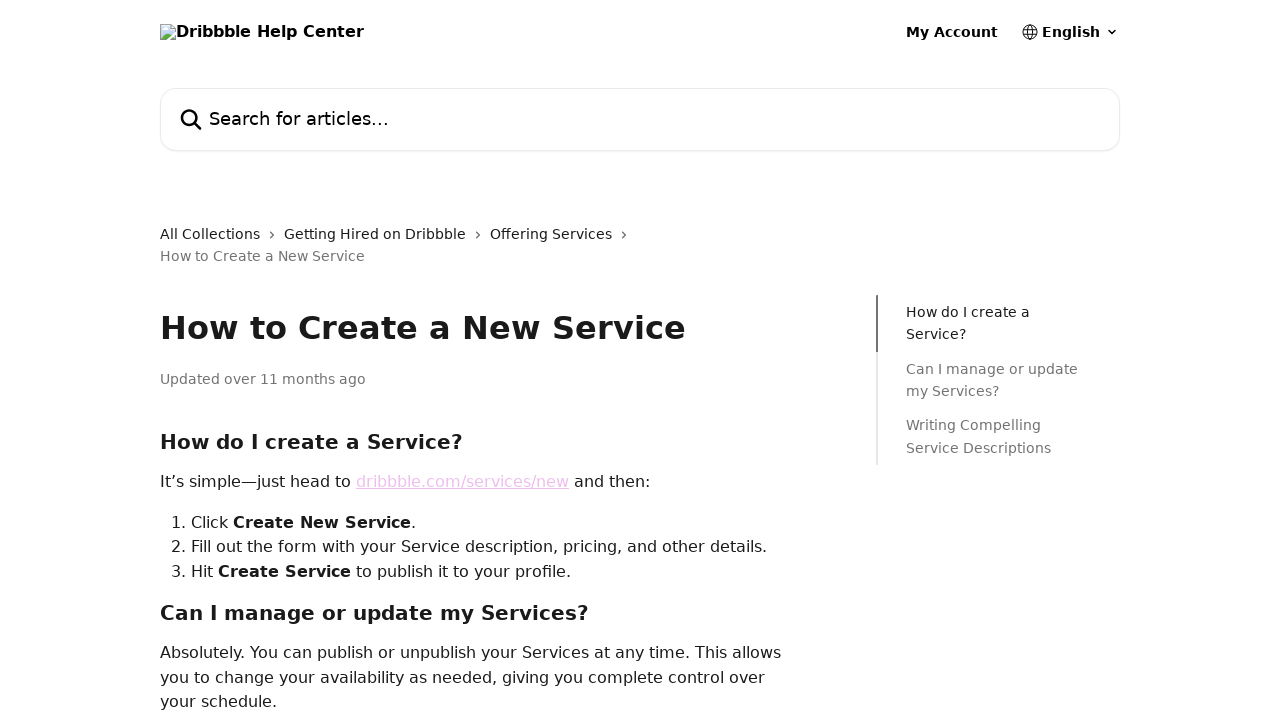

Scrolled down to view article content
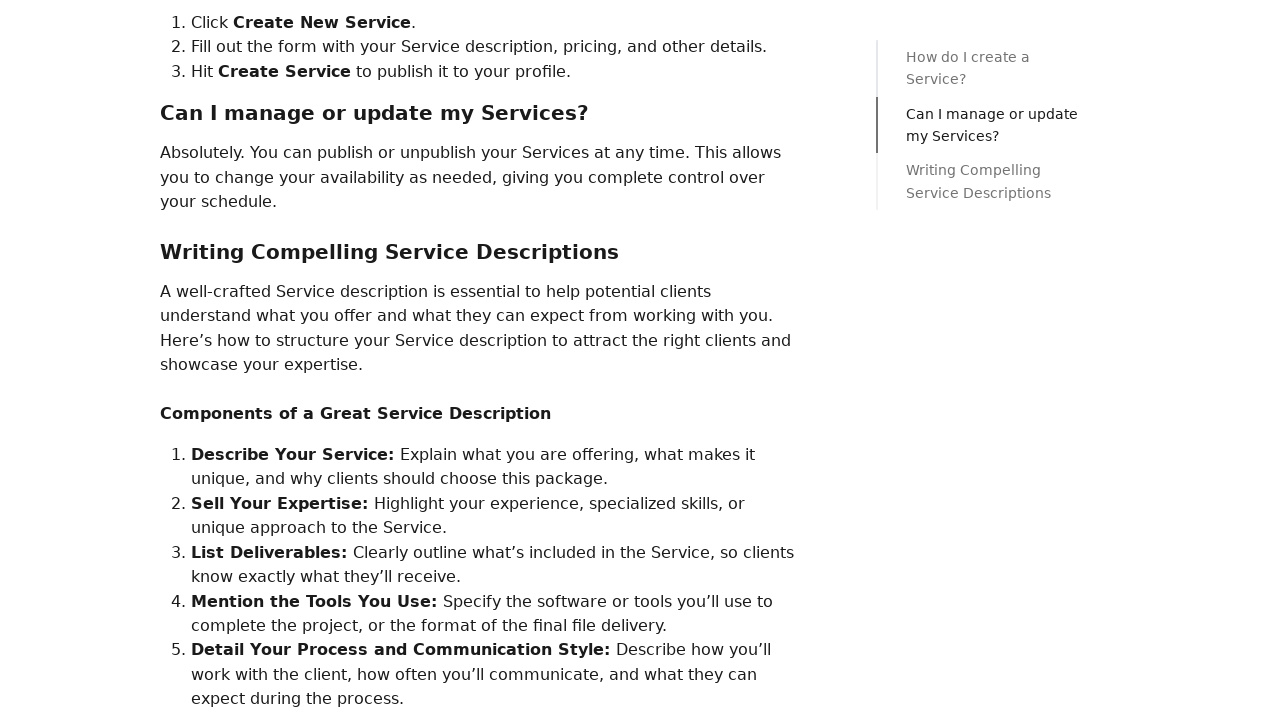

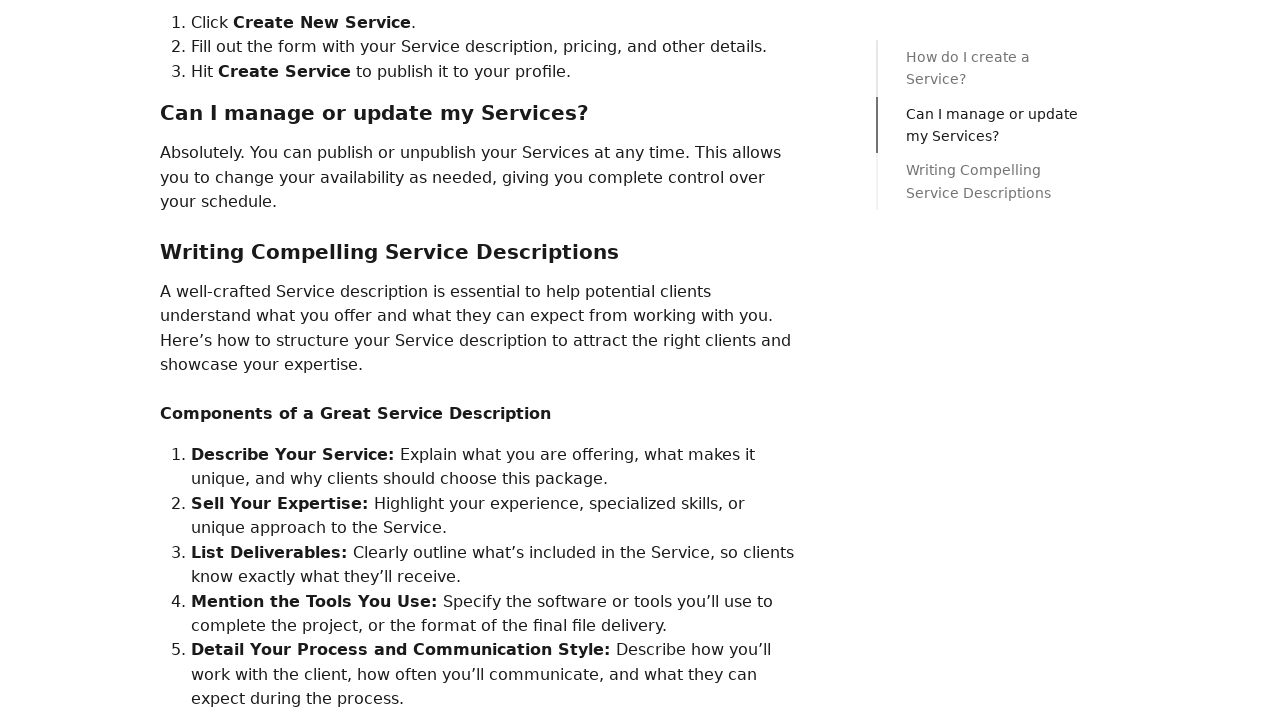